Fills out a form on the Kodnest website using keyboard navigation, entering name, email, phone, and other fields through a series of tab and arrow key movements

Starting URL: https://www.kodnest.com/

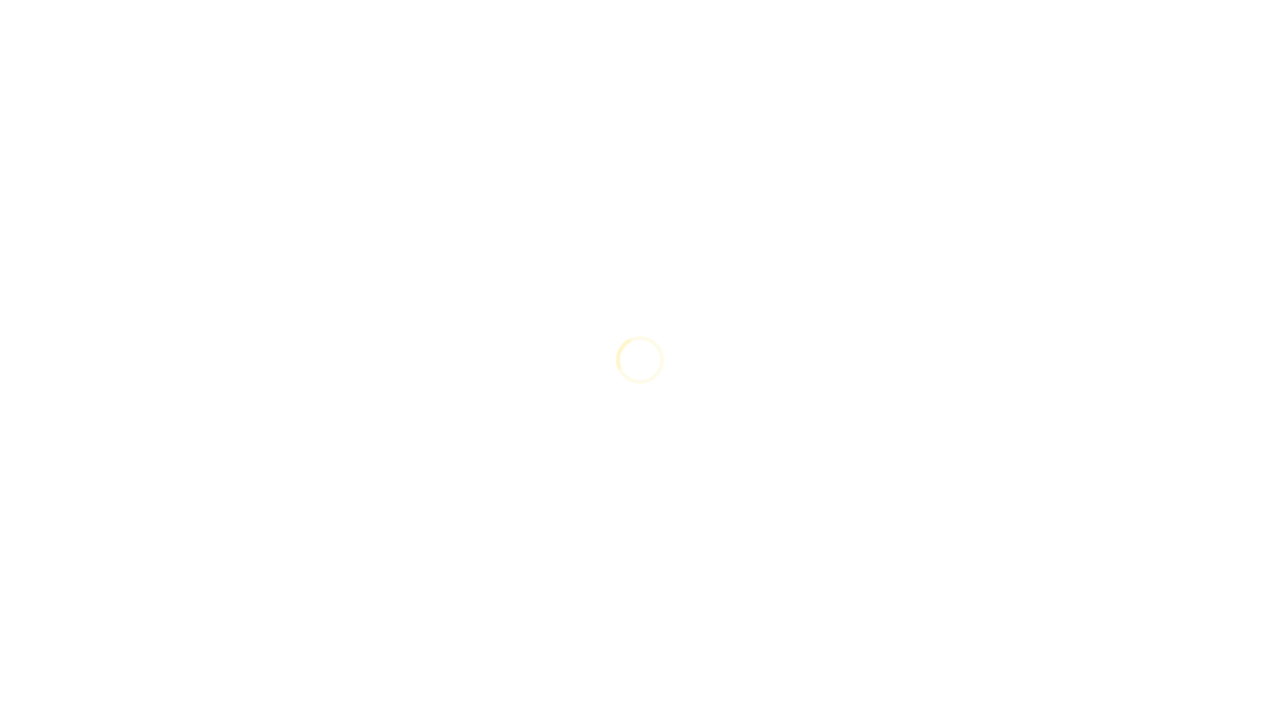

Clicked on the name field at (1014, 329) on #form-field-name
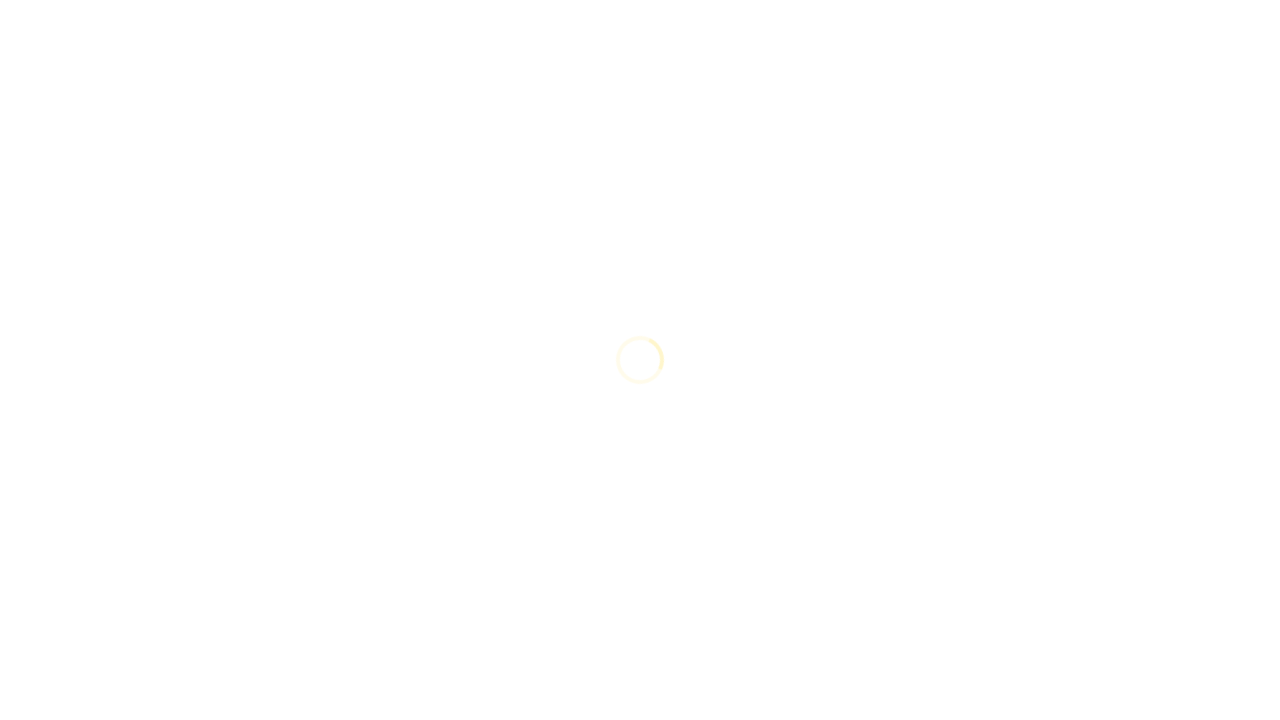

Filled name field with 'Amitha' on #form-field-name
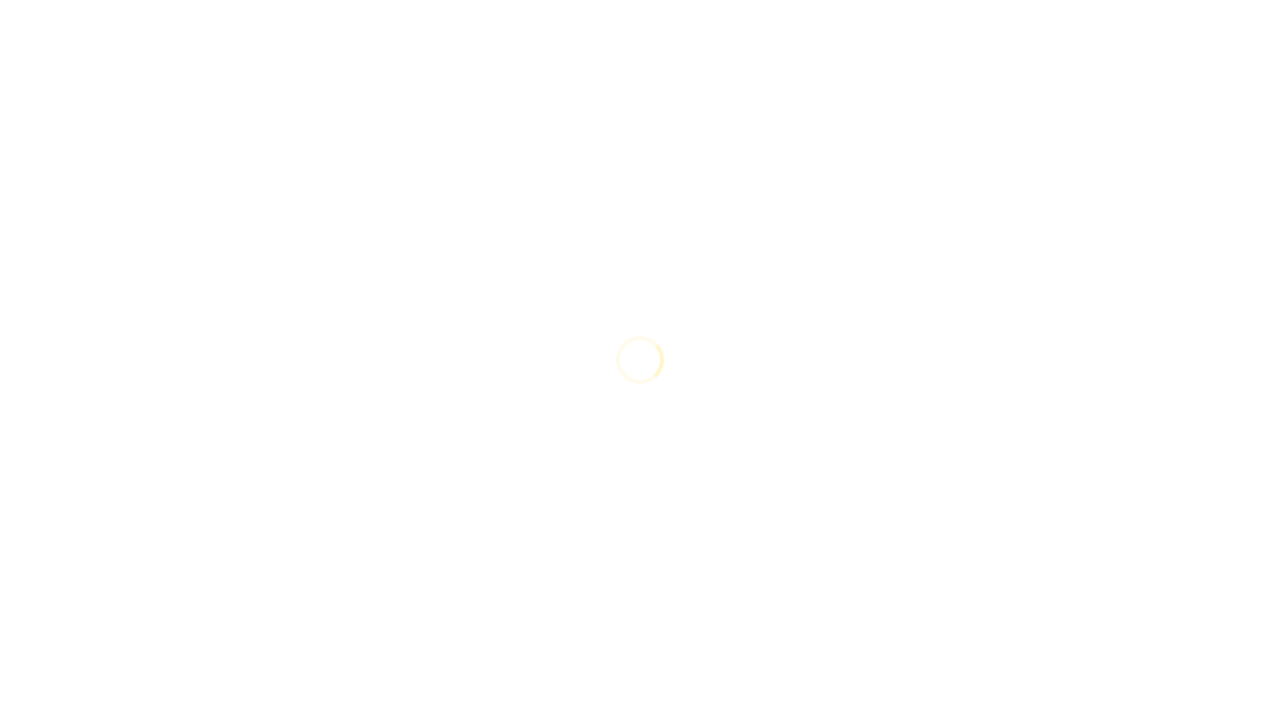

Tabbed to email field on #form-field-name
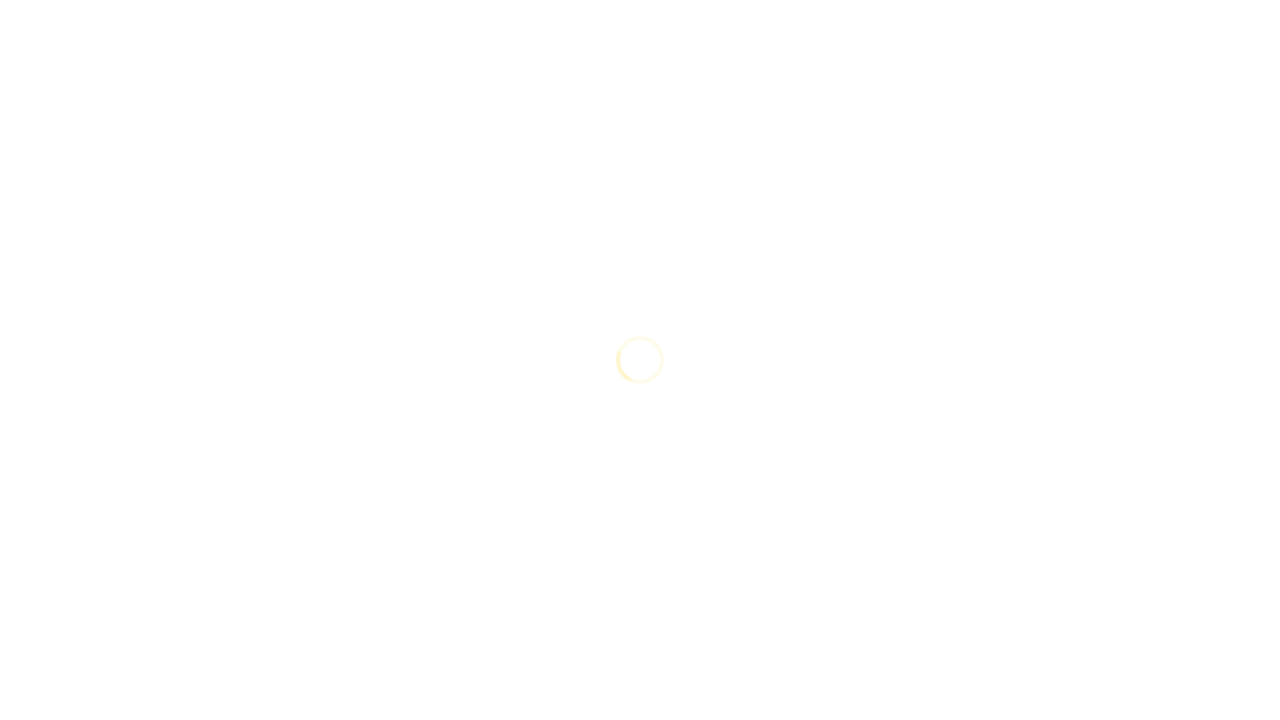

Entered email address 'amitha@gmail.com'
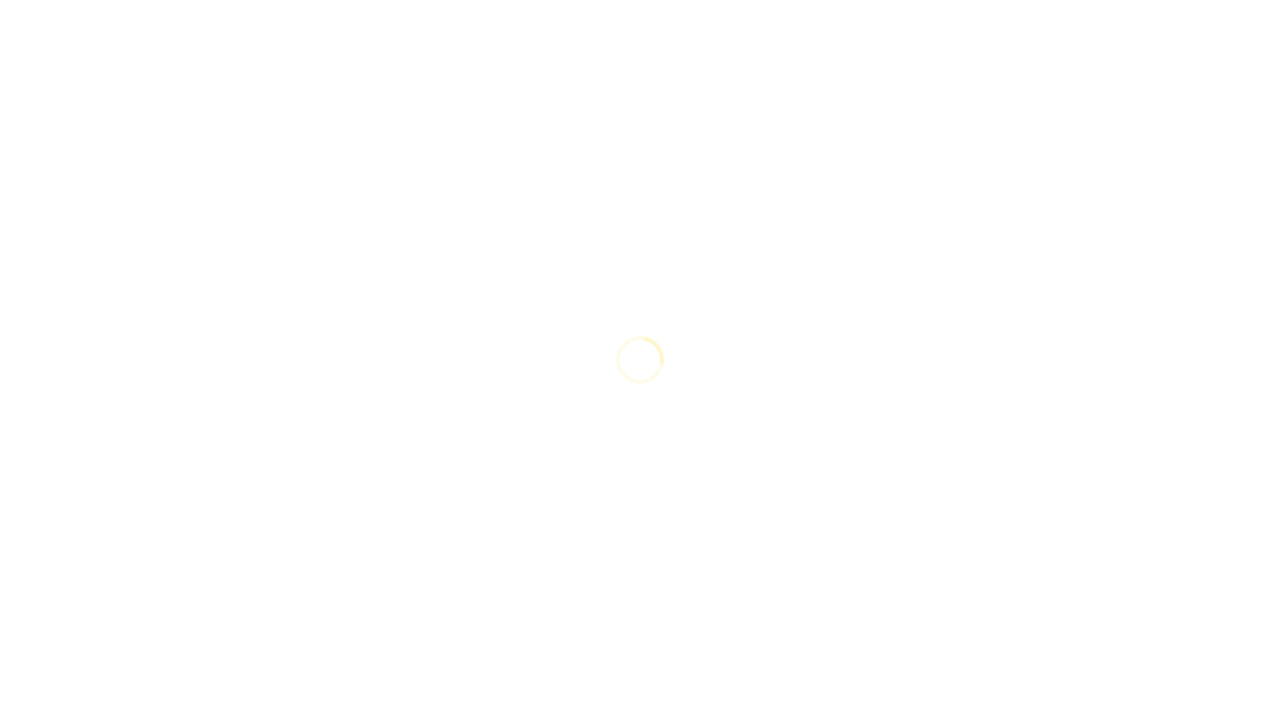

Tabbed to phone field
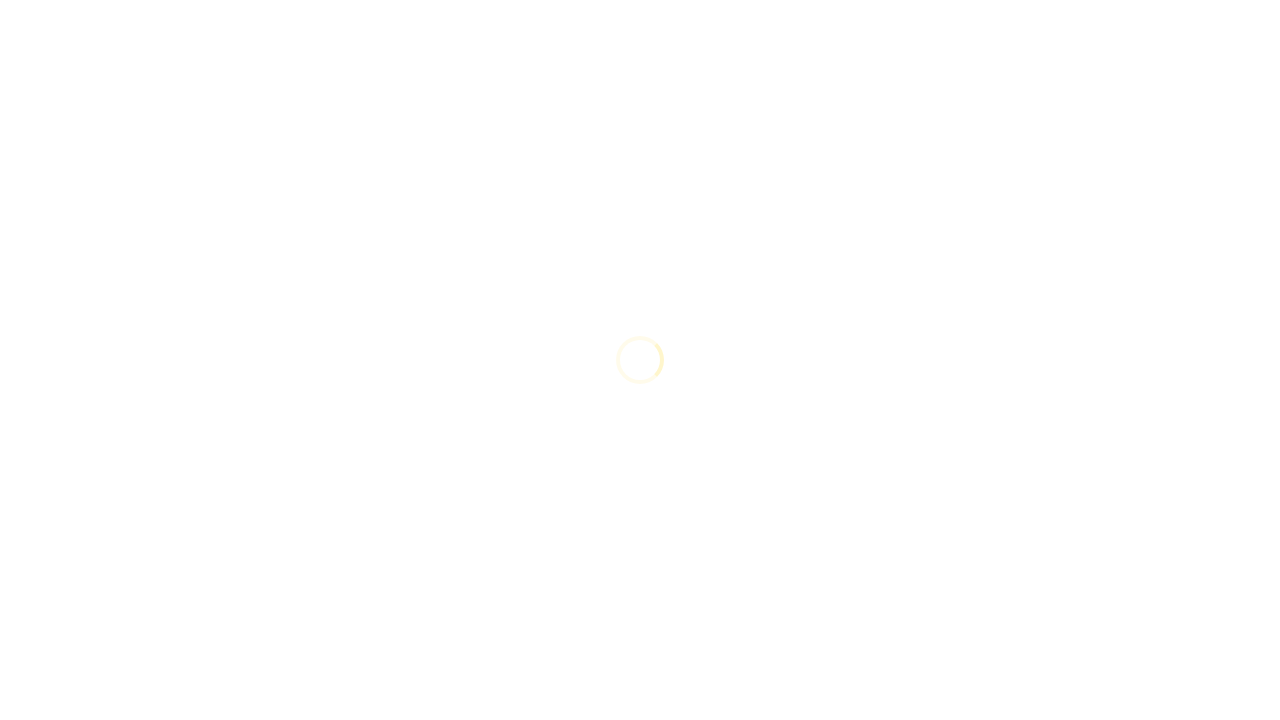

Entered phone number '9997764433'
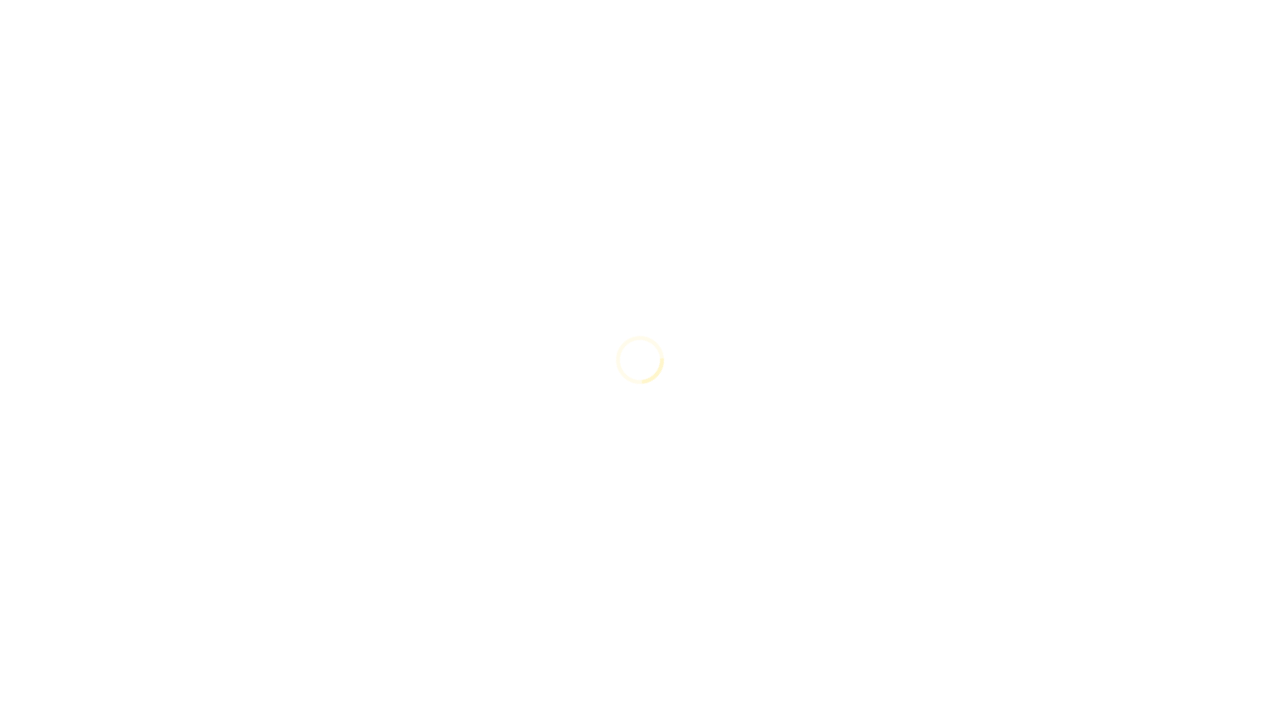

Tabbed to dropdown field
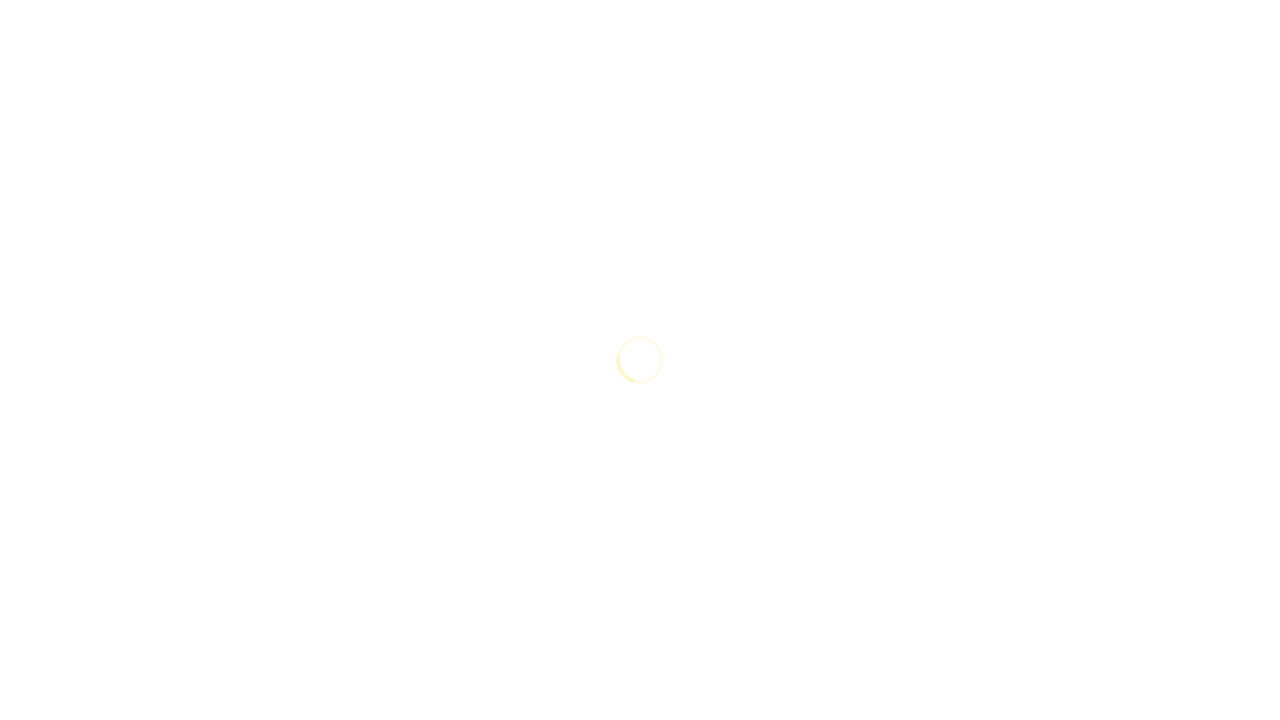

Pressed Enter to open dropdown menu
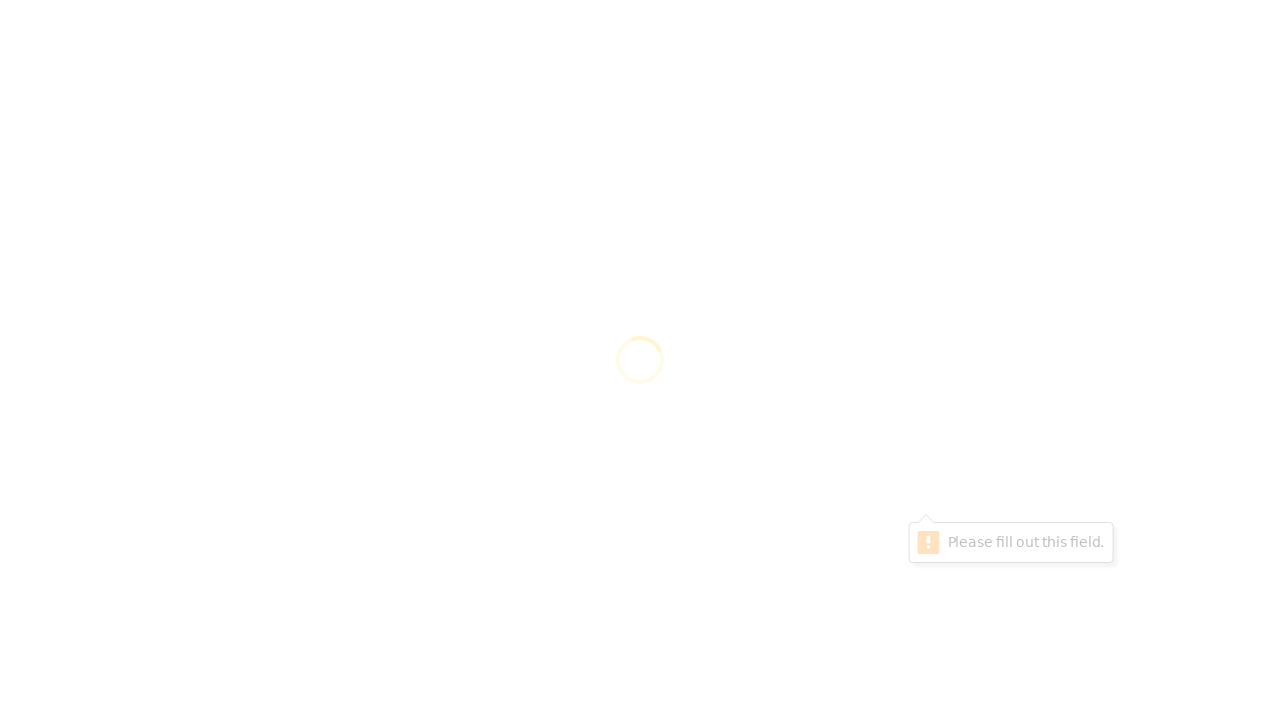

Pressed ArrowDown in dropdown menu
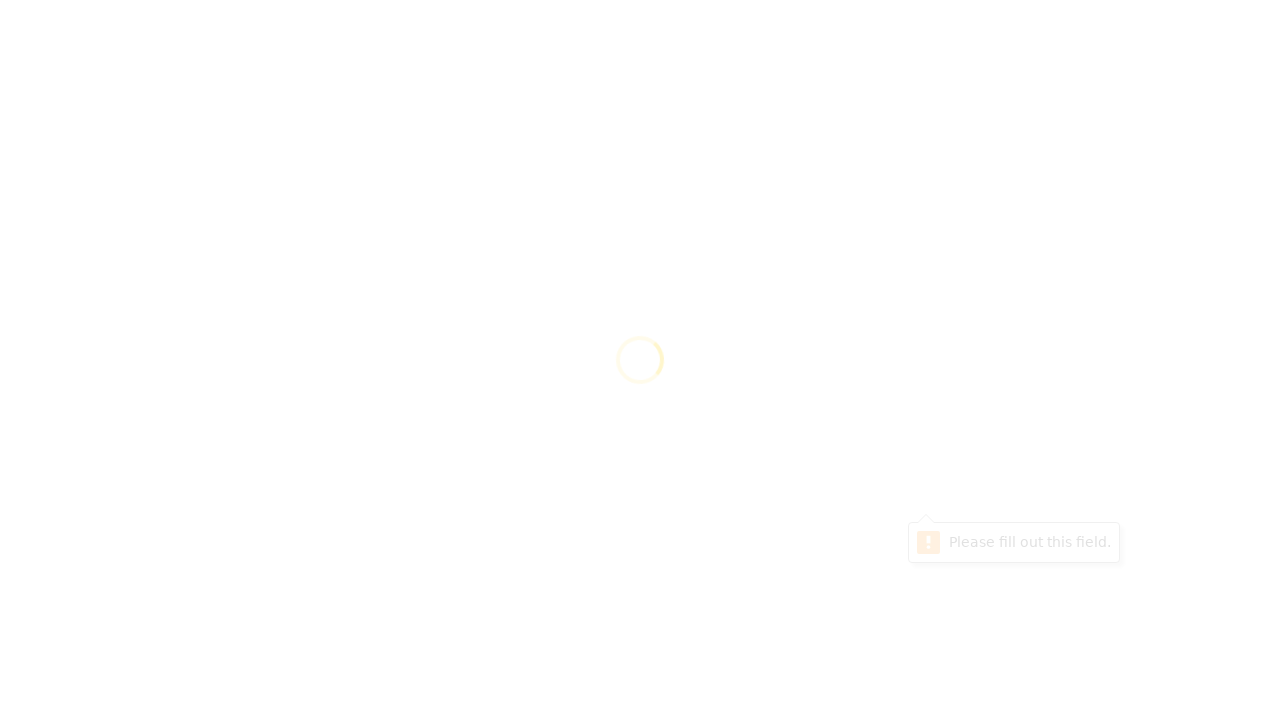

Pressed ArrowDown again in dropdown menu
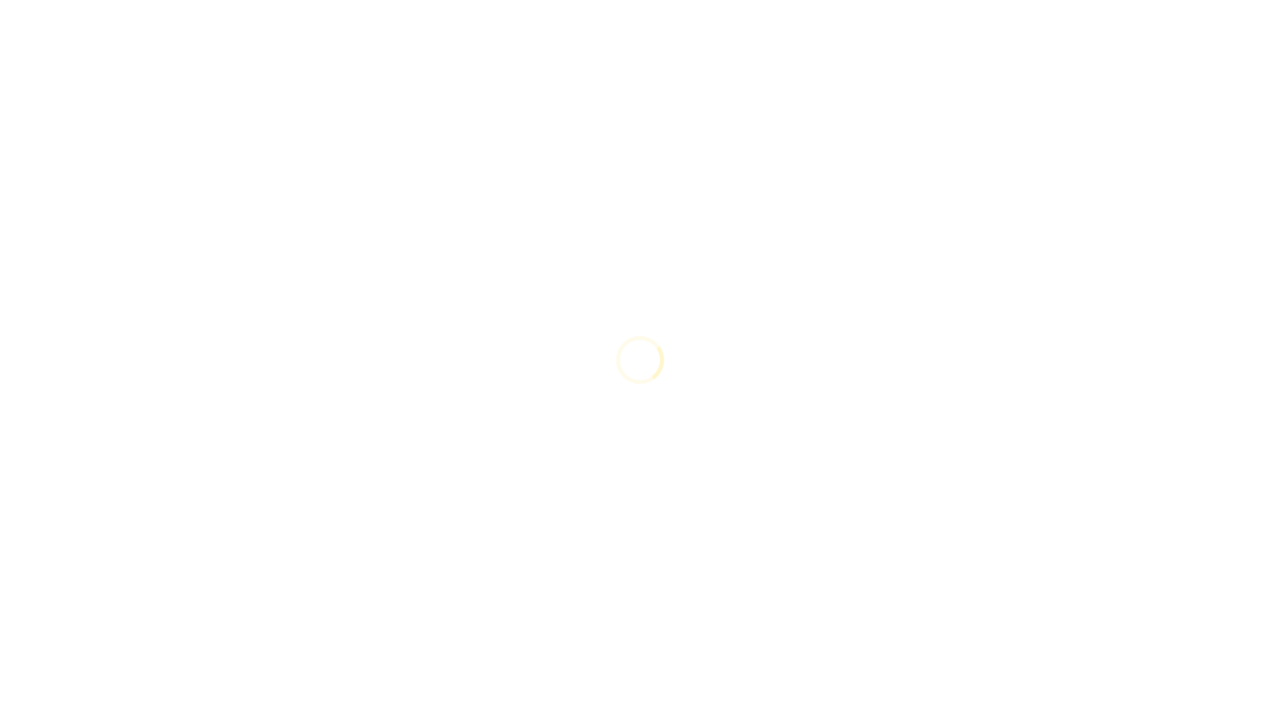

Pressed Enter to select dropdown option
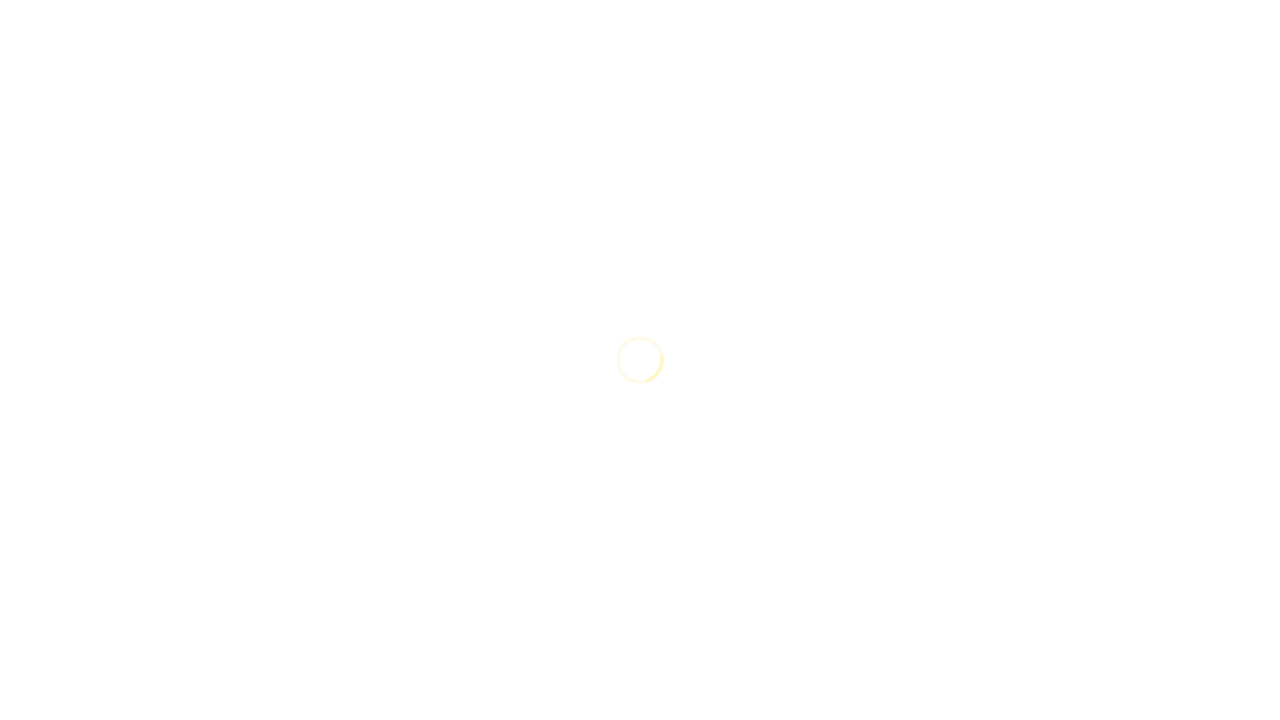

Tabbed to next dropdown field
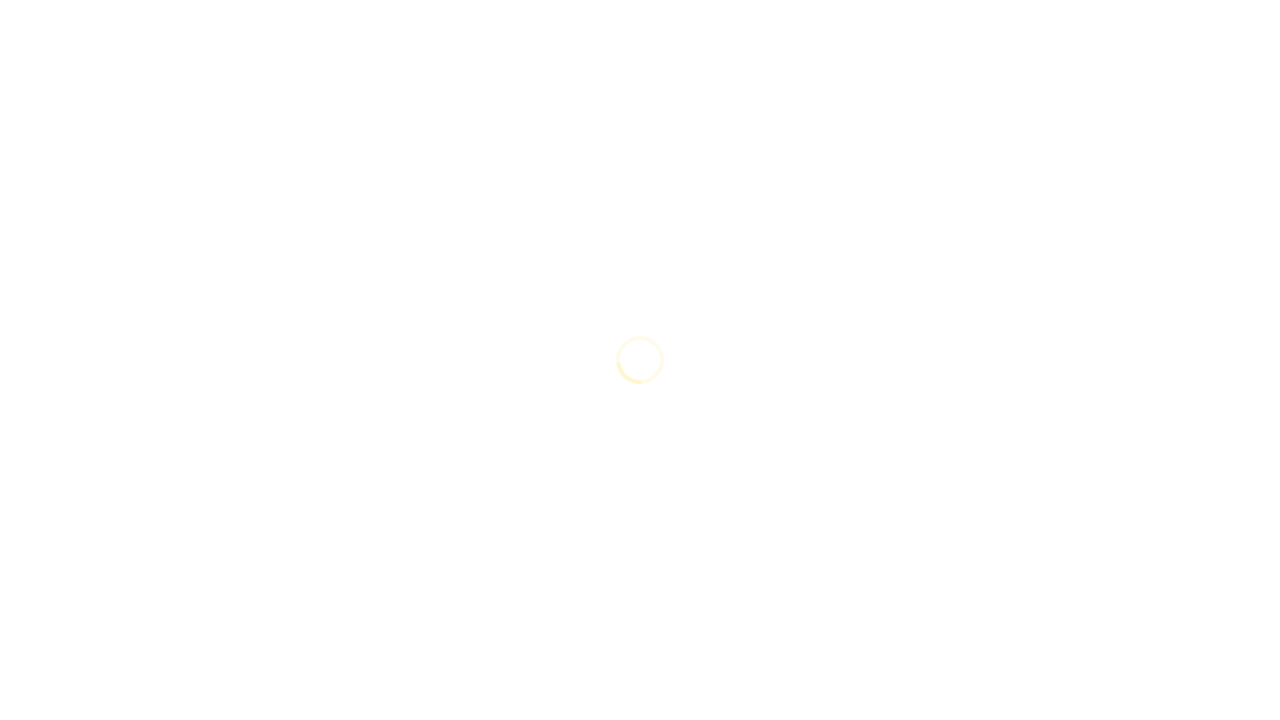

Pressed ArrowDown in next dropdown
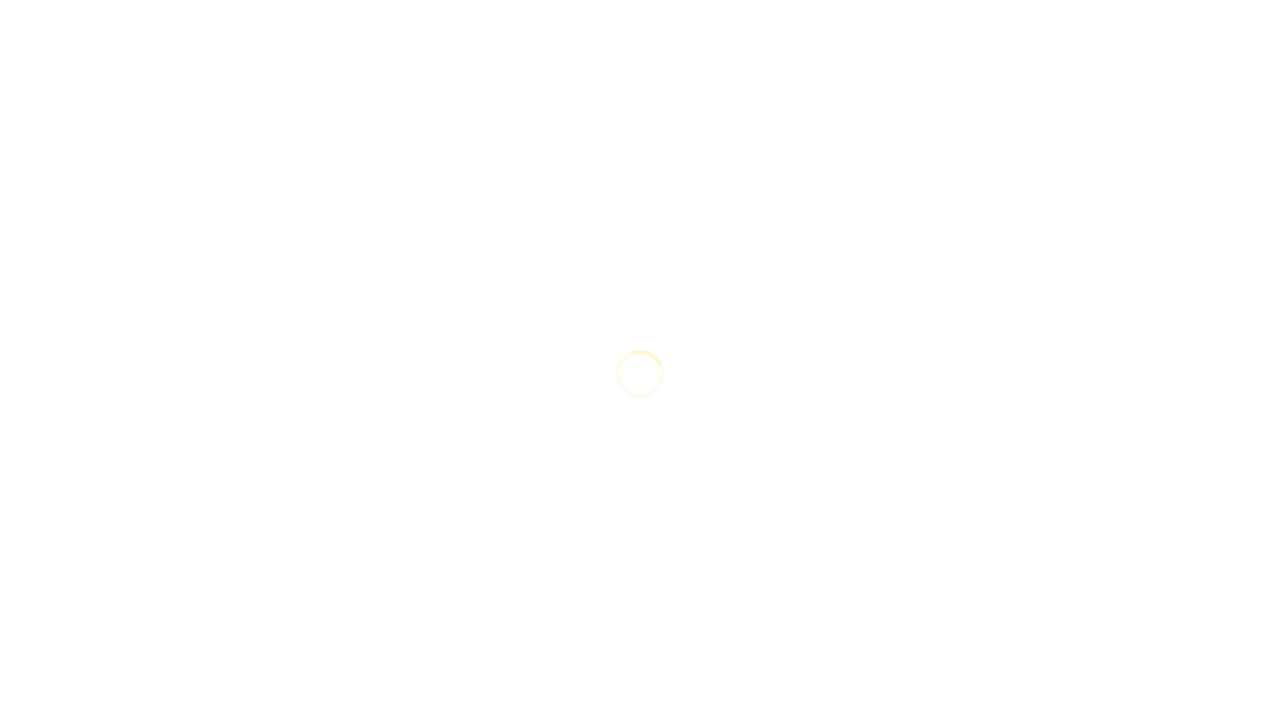

Pressed ArrowDown again in next dropdown
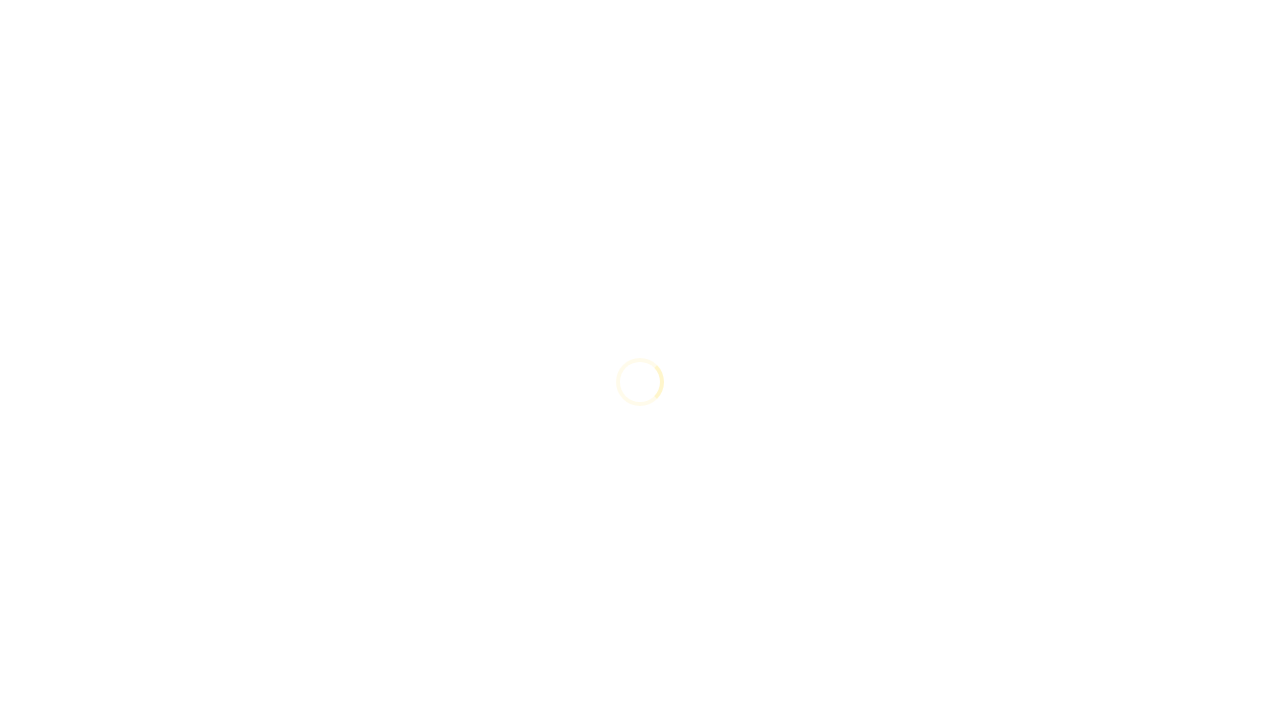

Pressed ArrowDown third time in next dropdown
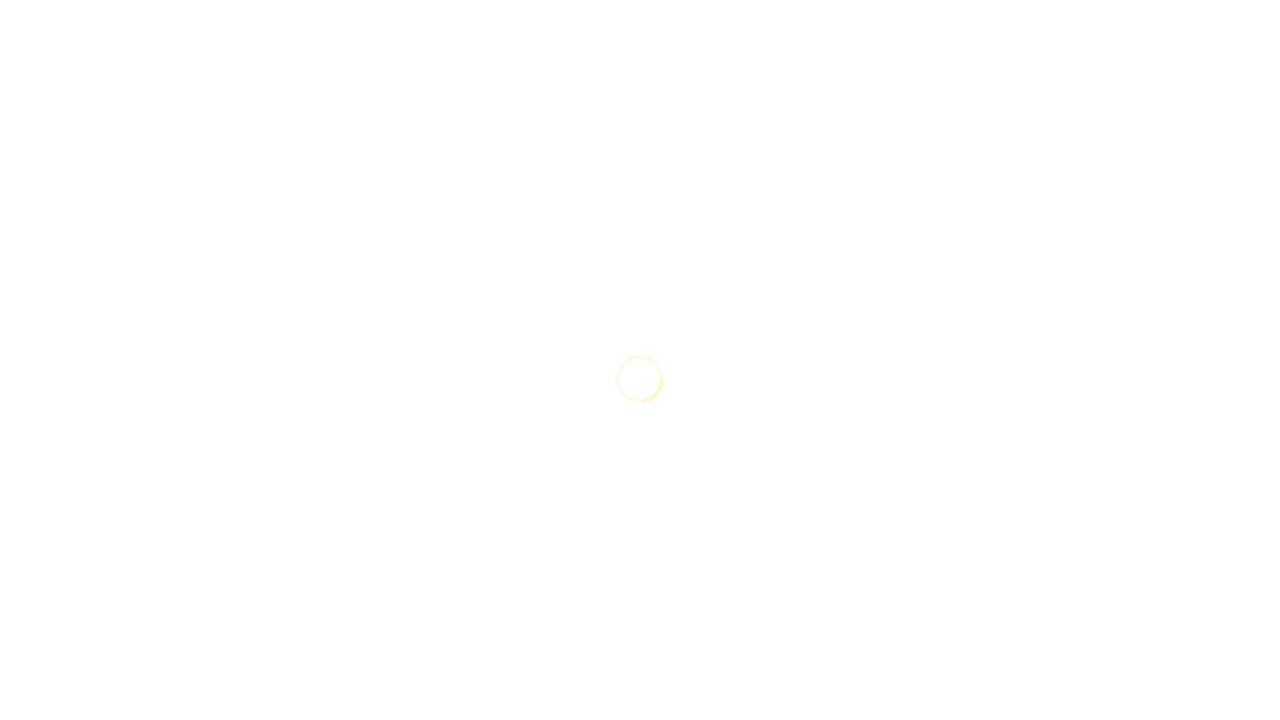

Tabbed to code field
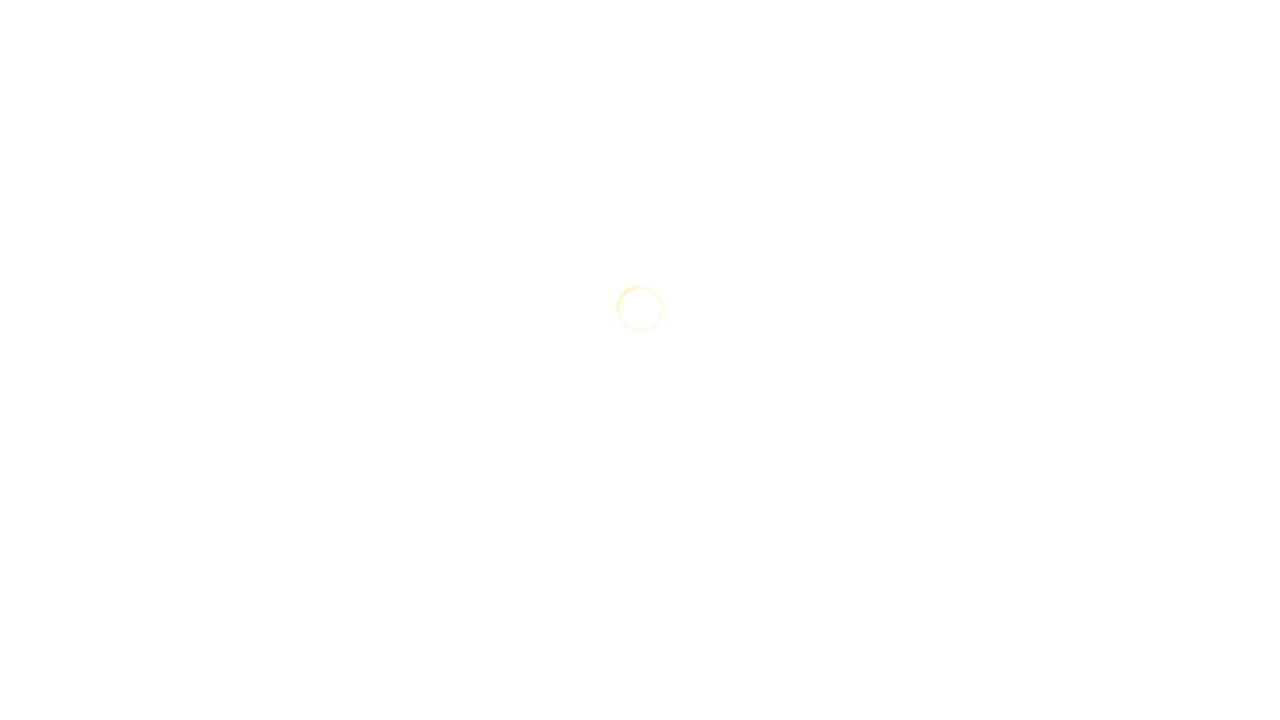

Entered code 'kod001'
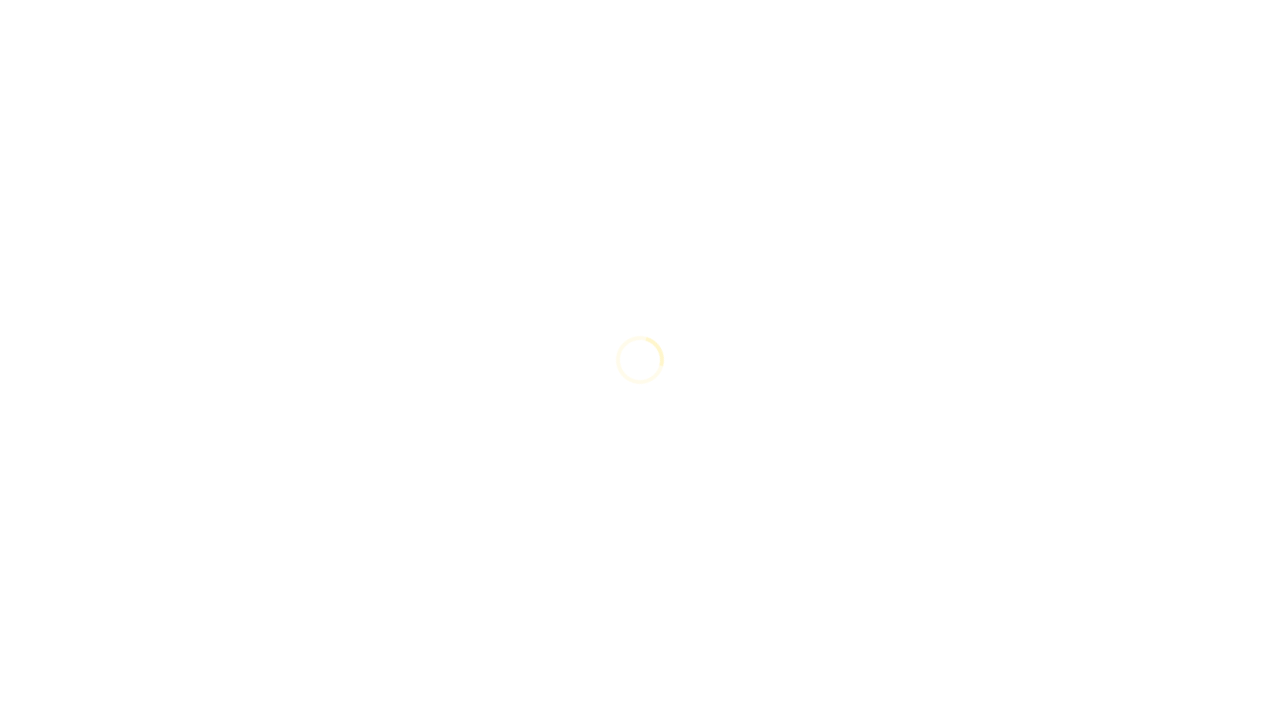

Tabbed to final field
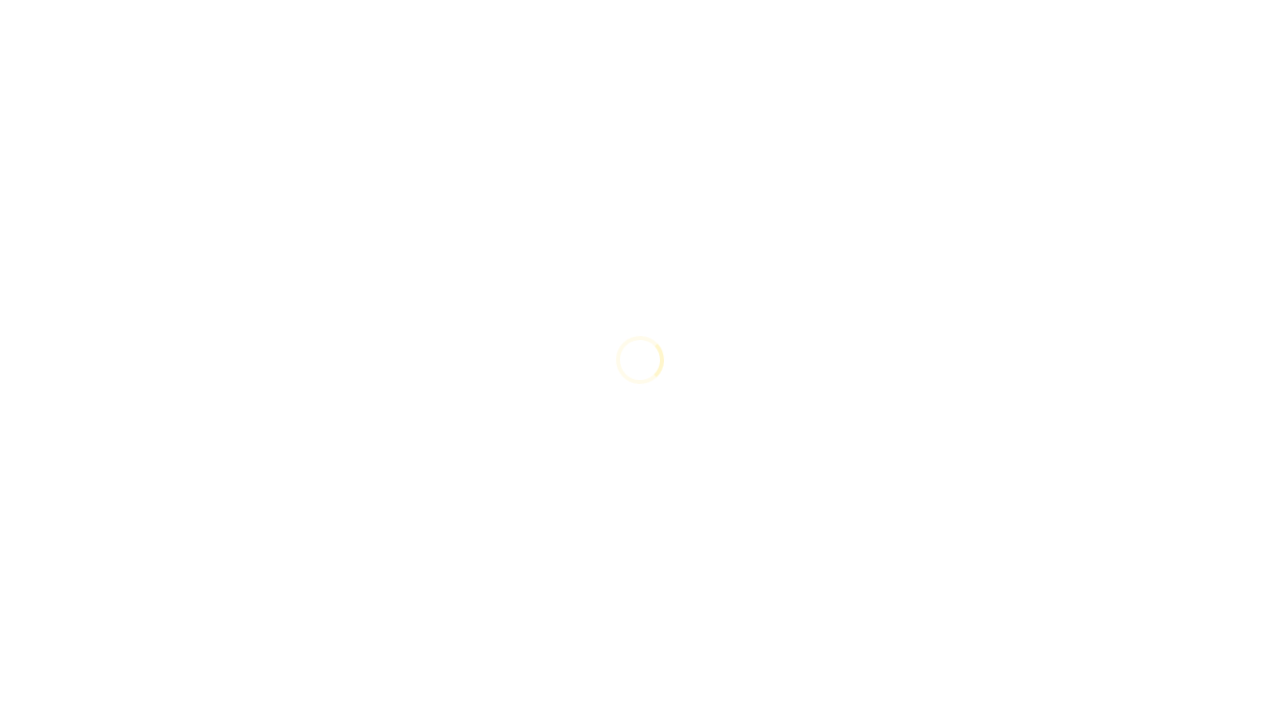

Pressed ArrowRight on final field to select option
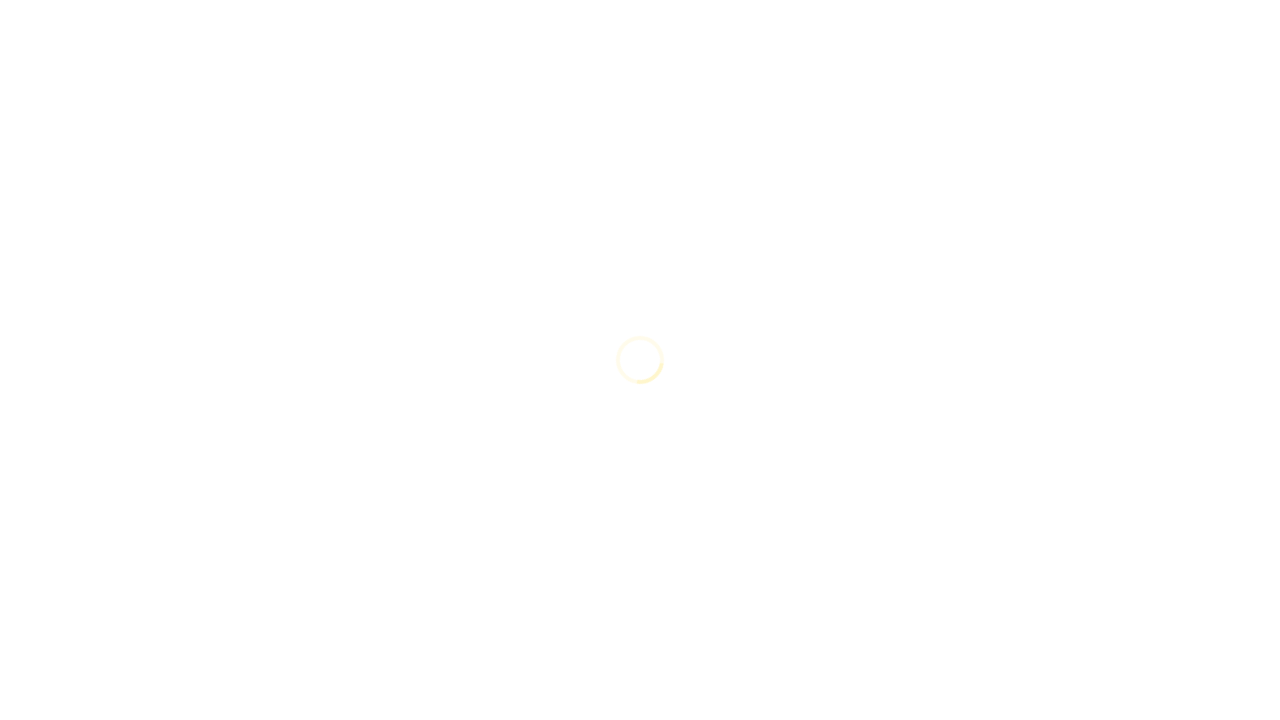

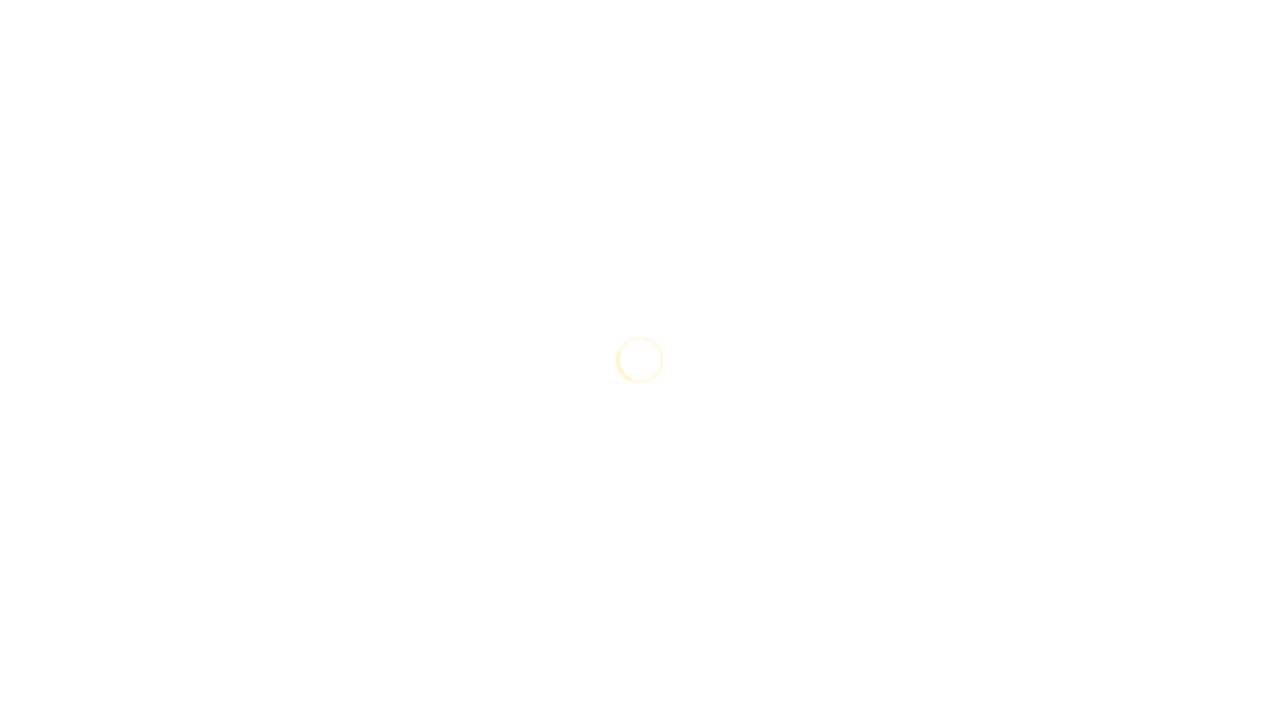